Tests iframe switching by navigating between two iframes and verifying content inside each frame

Starting URL: https://demoqa.com/frames

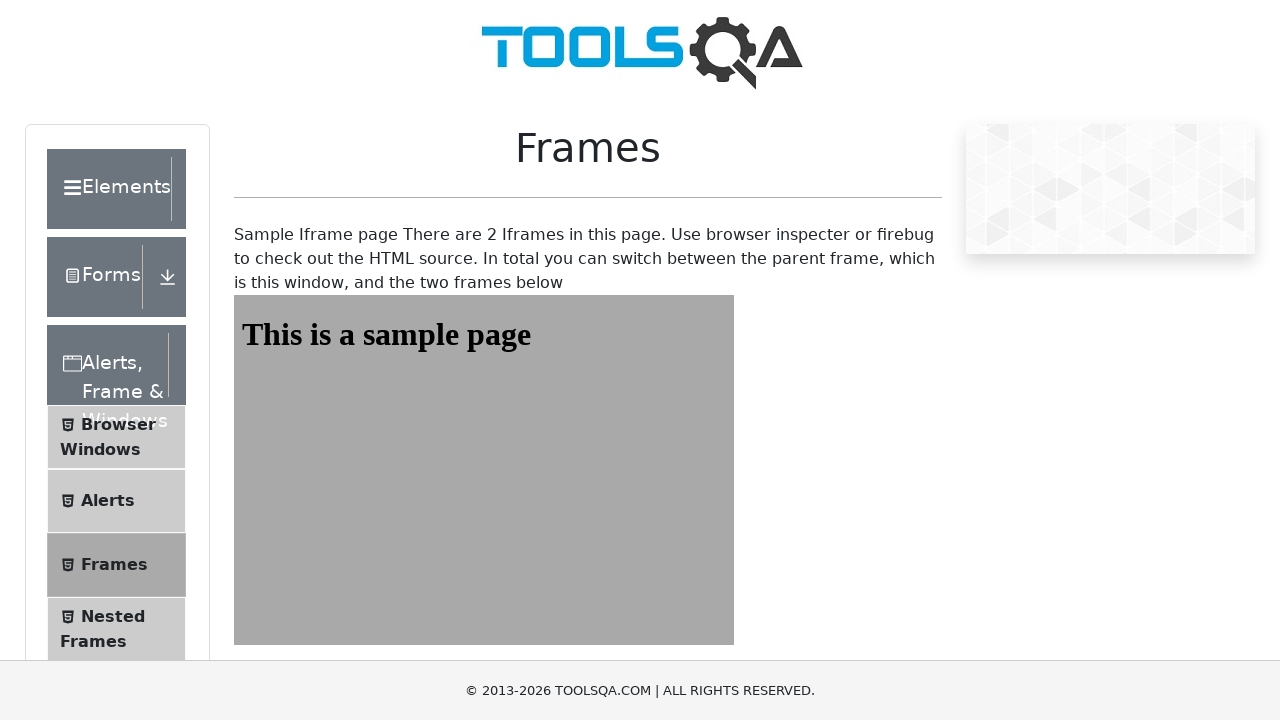

Navigated to frames test page
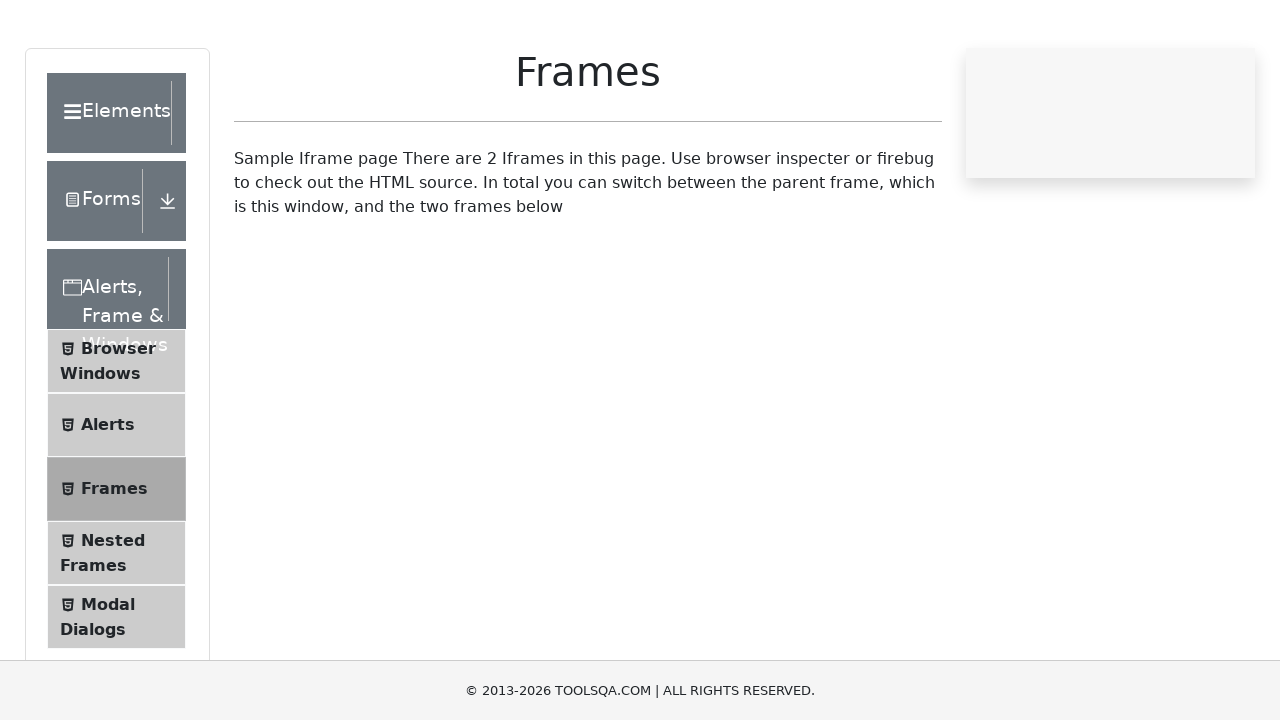

Located frame1 element
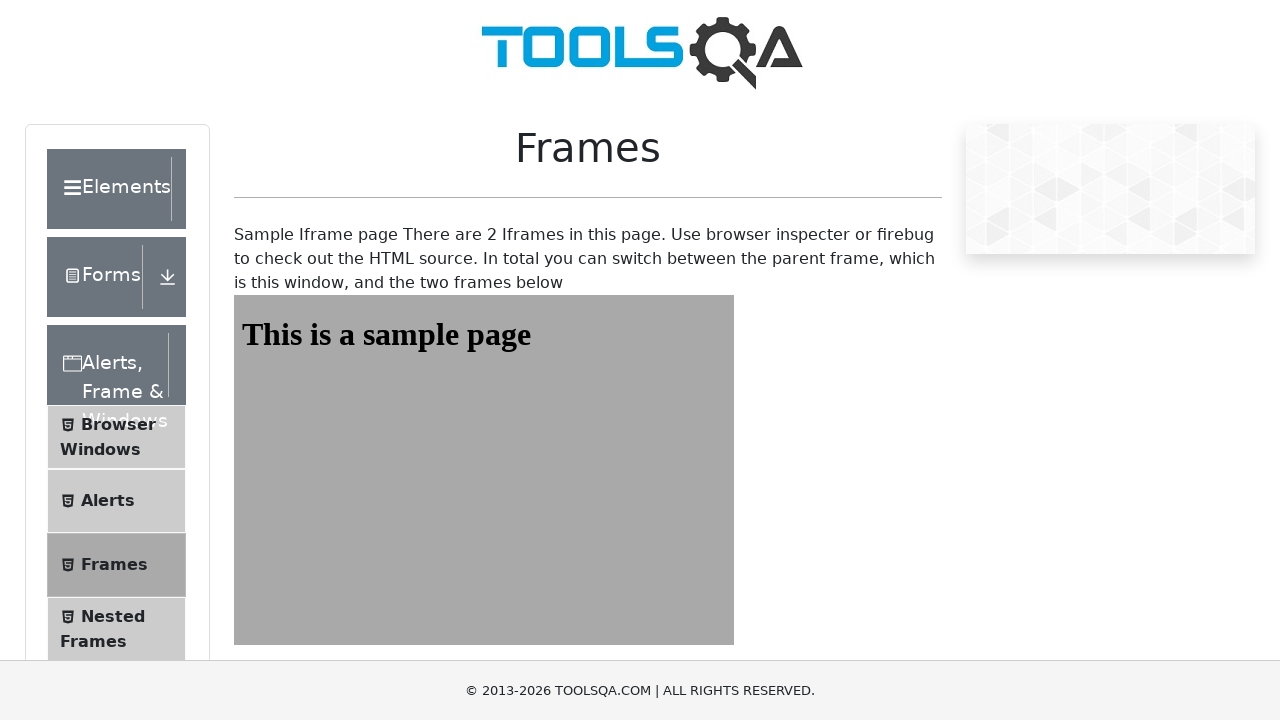

Waited for sample heading content to load in frame1
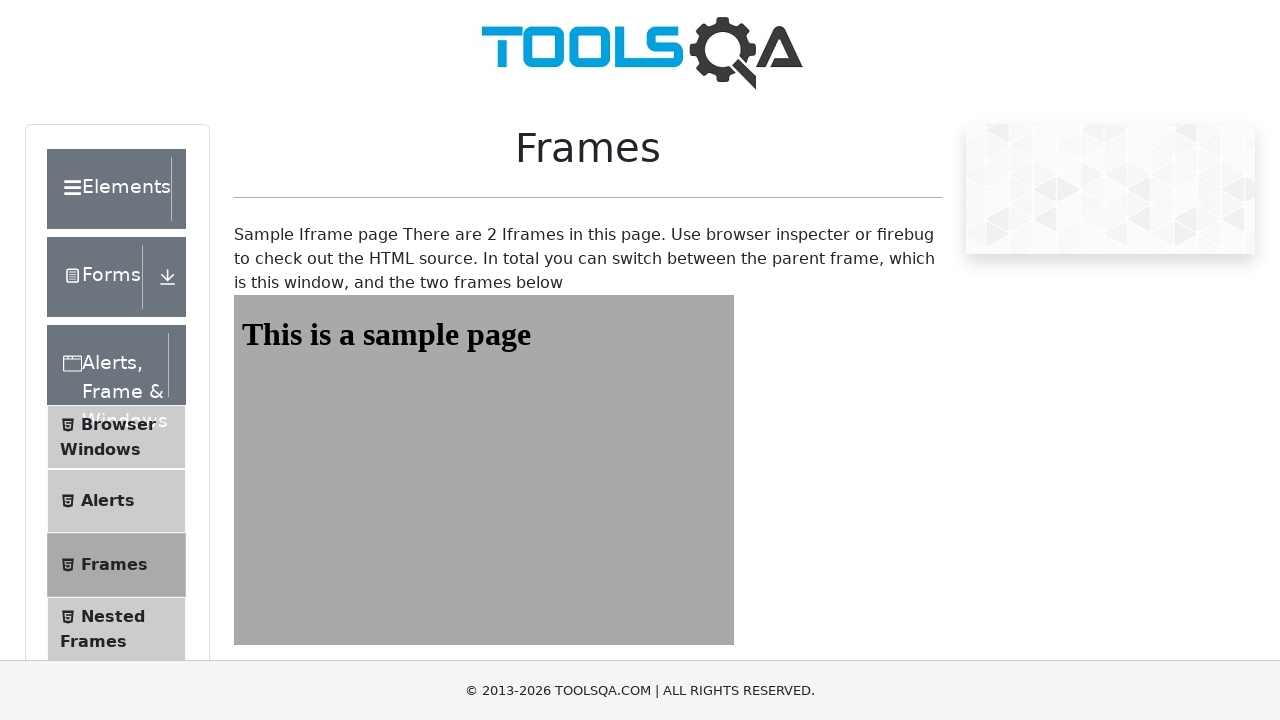

Located frame2 element
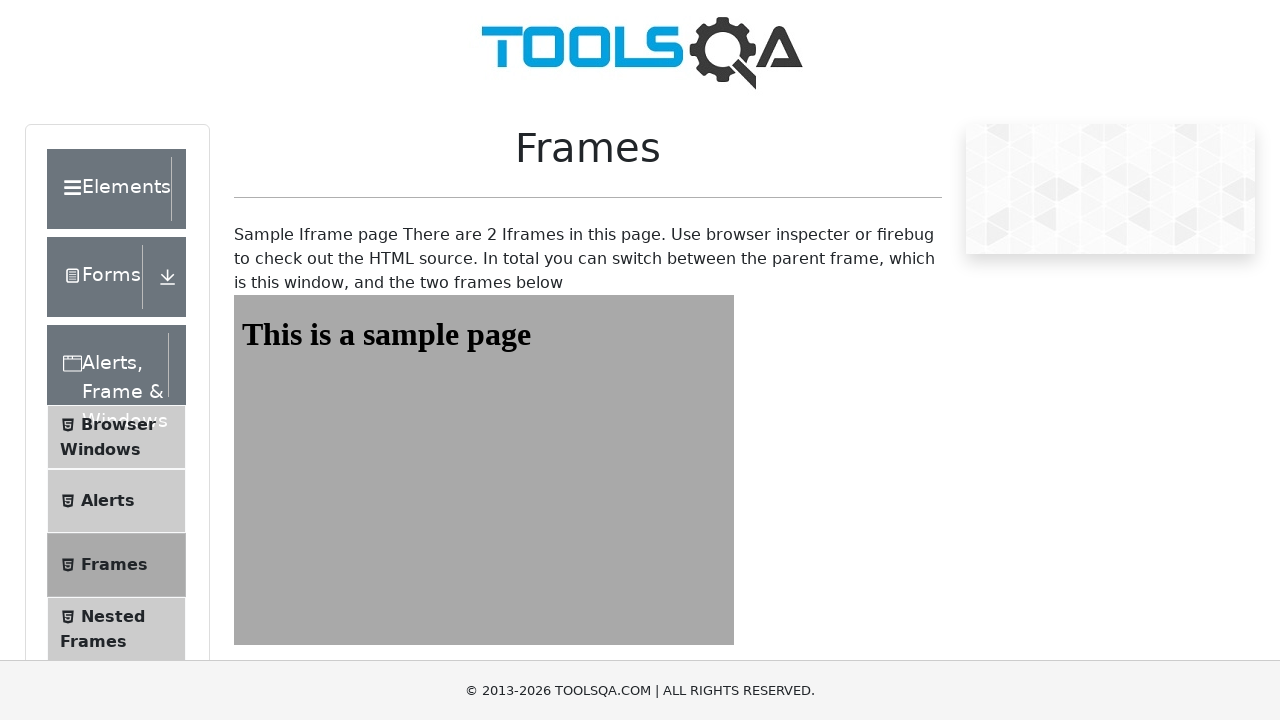

Waited for sample heading content to load in frame2
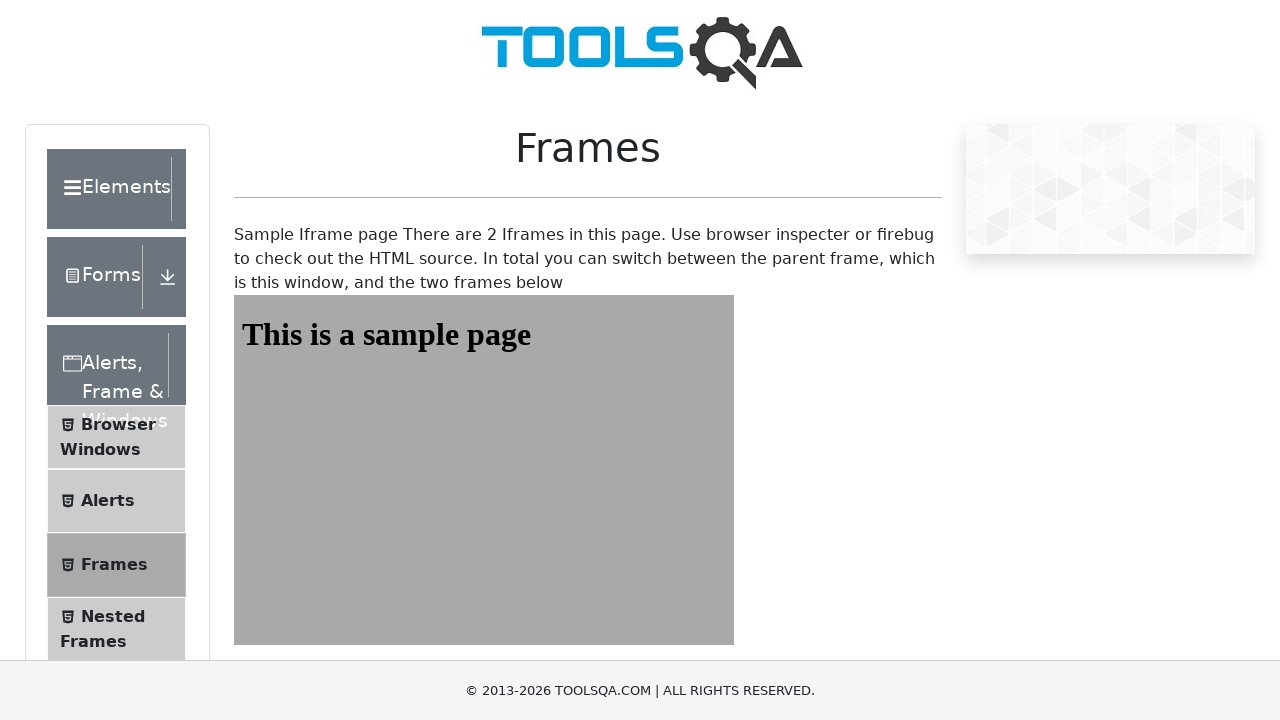

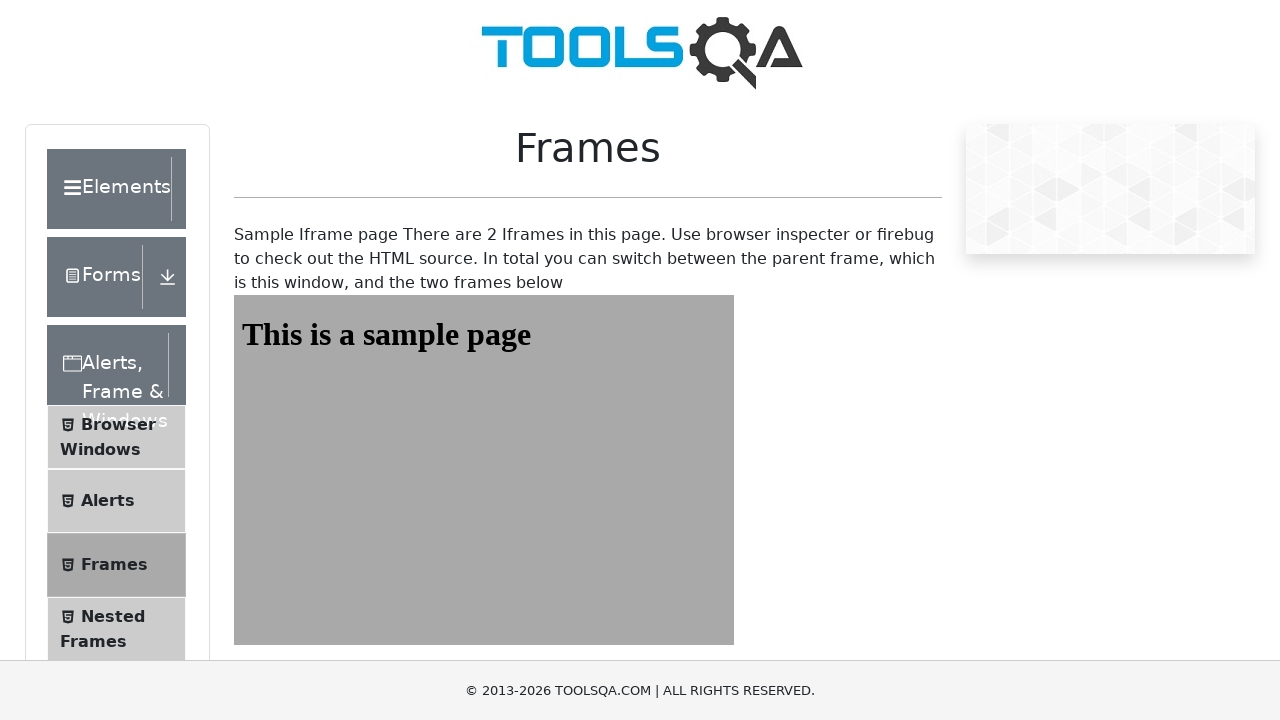